Tests closing a modal dialog by pressing Enter key on the OK button

Starting URL: https://testpages.eviltester.com/styled/alerts/fake-alert-test.html

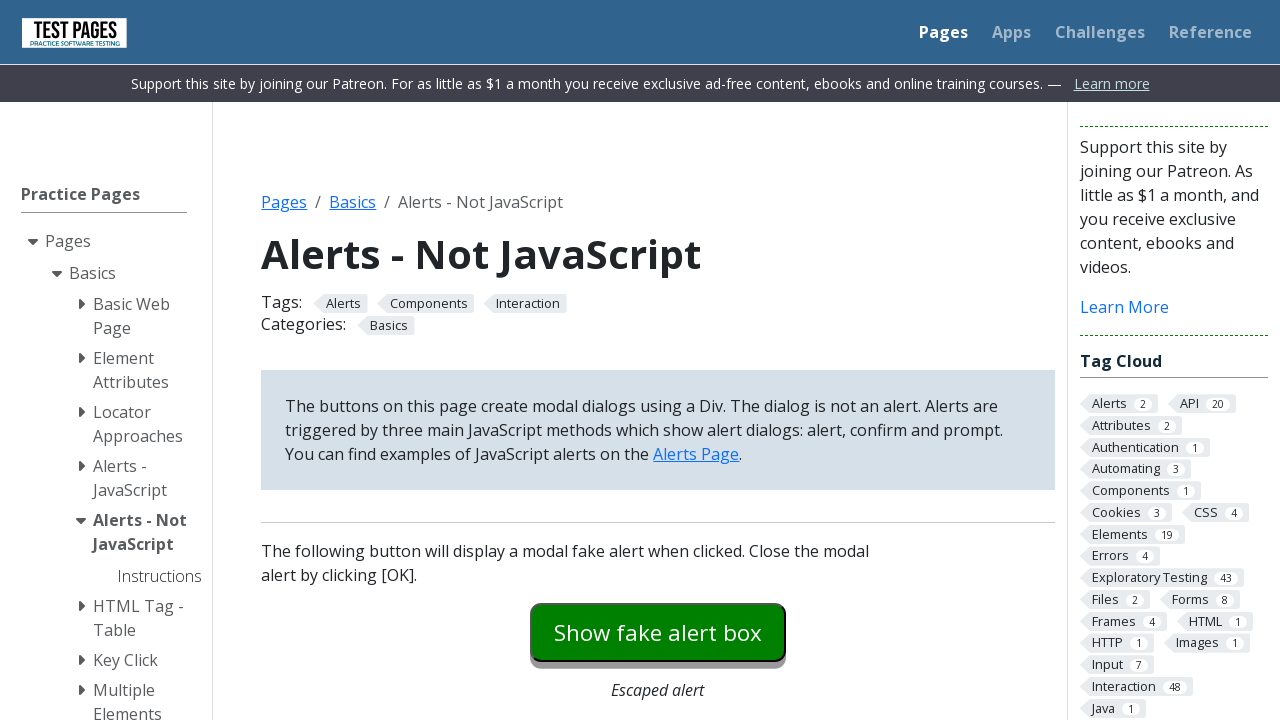

Navigated to fake alert test page
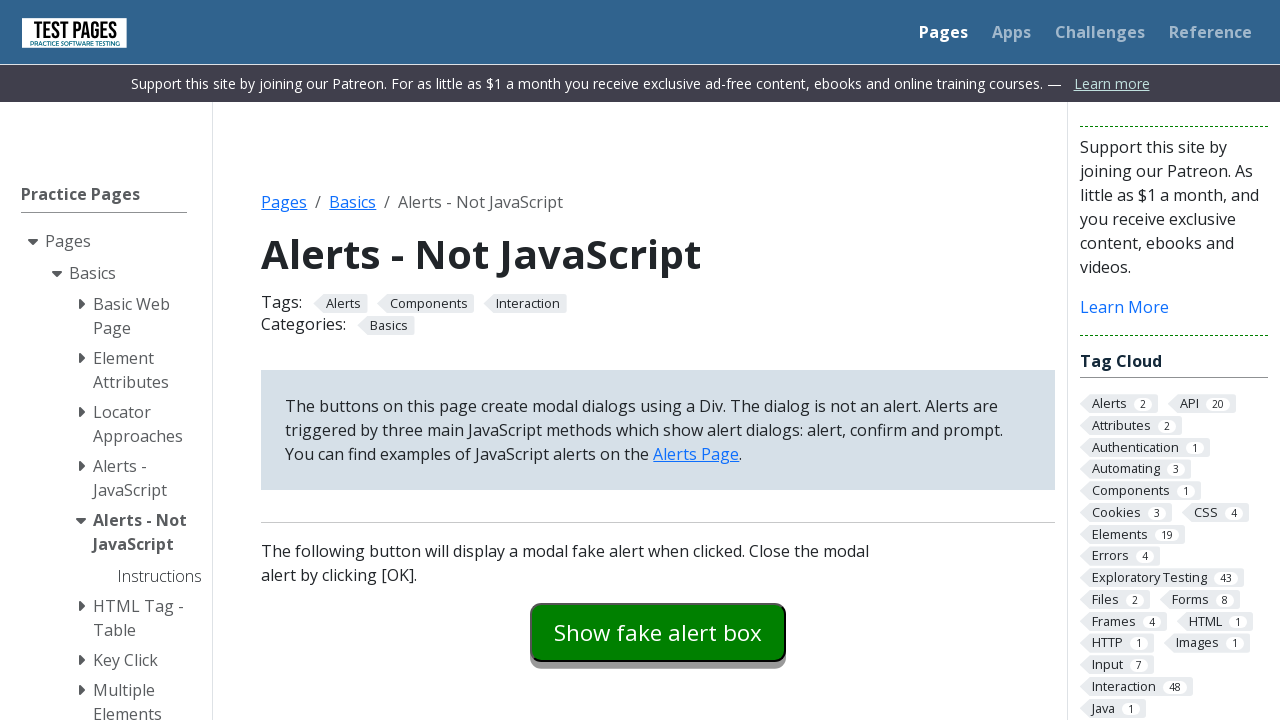

Clicked the modal dialog button to open the fake alert at (658, 360) on #modaldialog
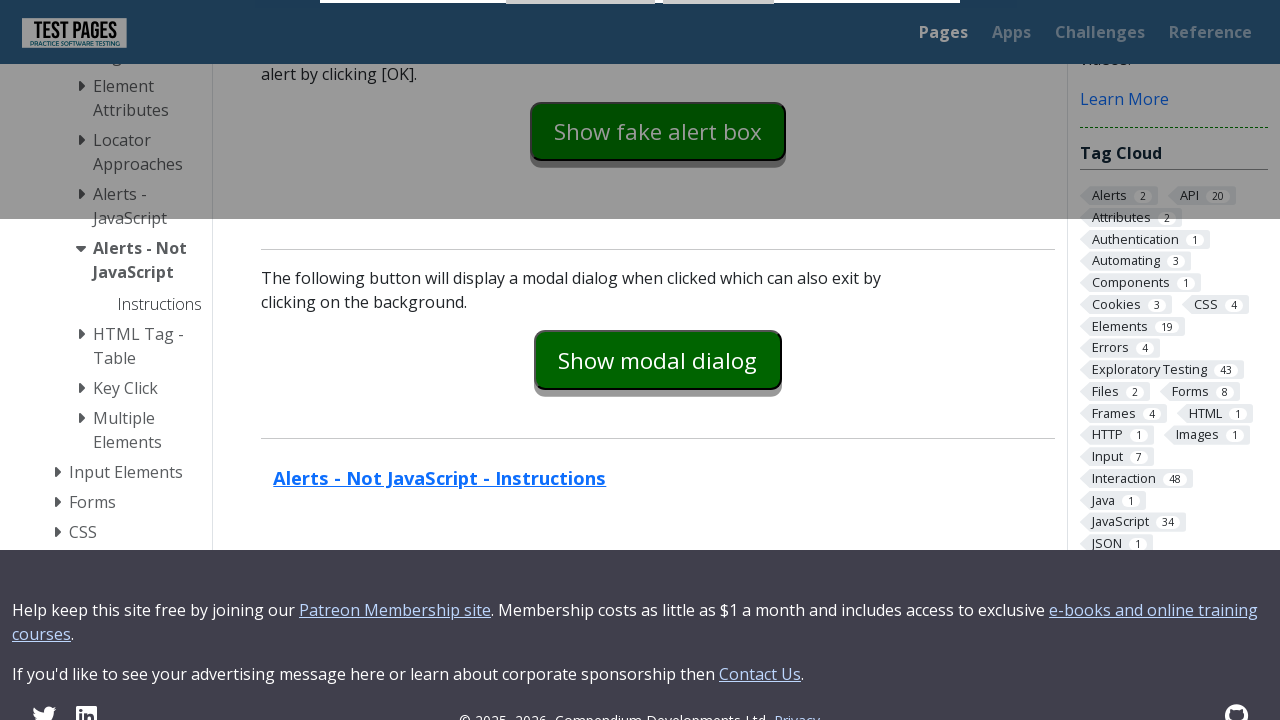

Pressed Enter key on the OK button to close the modal dialog on #dialog-ok
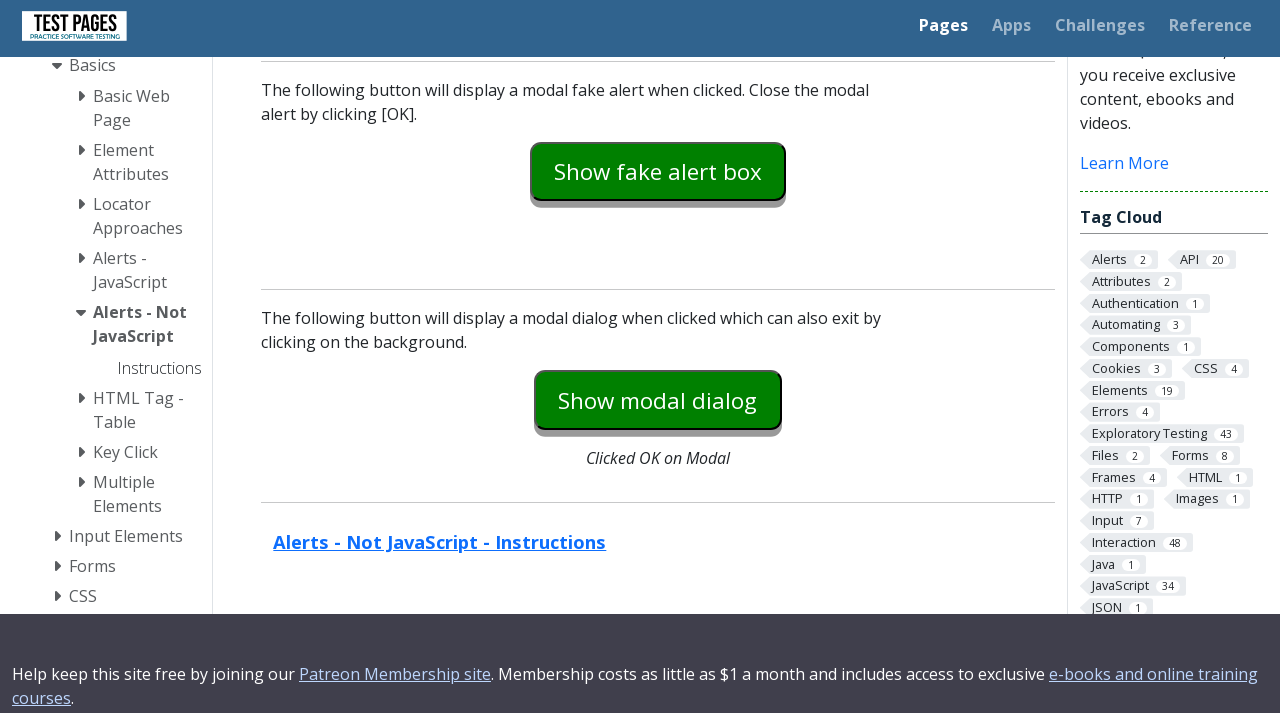

Verified that the dialog text is hidden after closing the modal
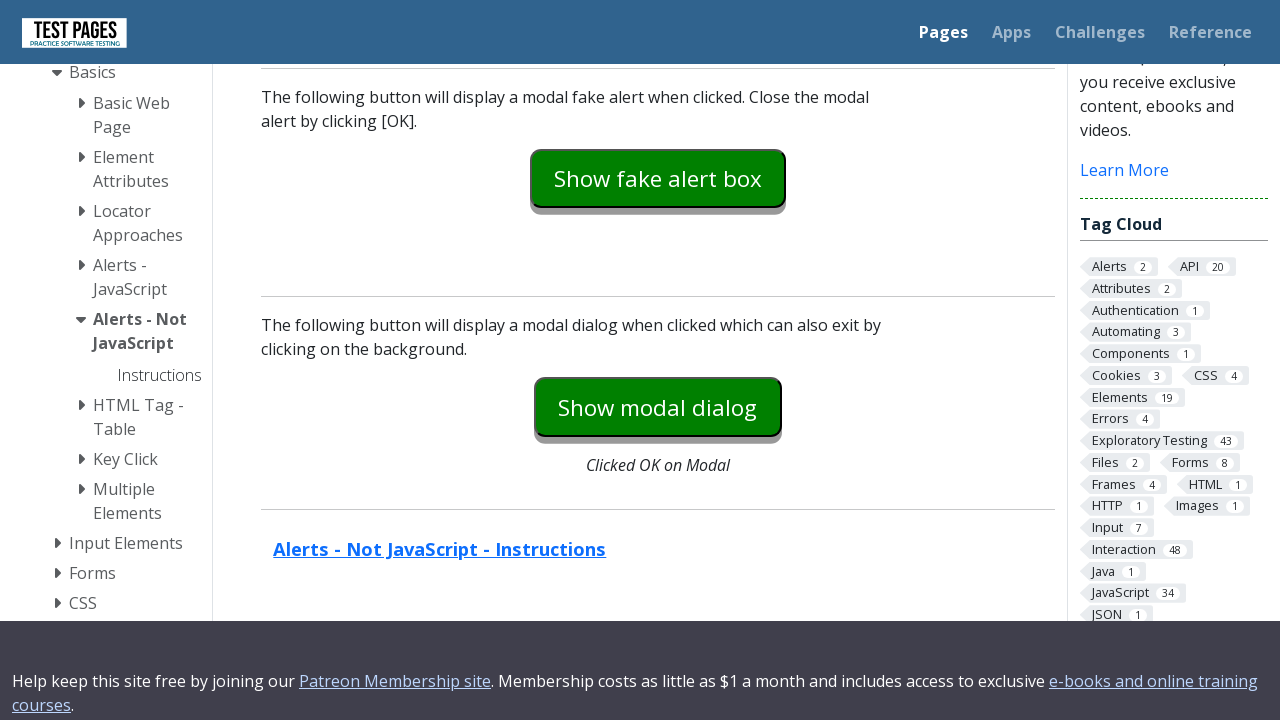

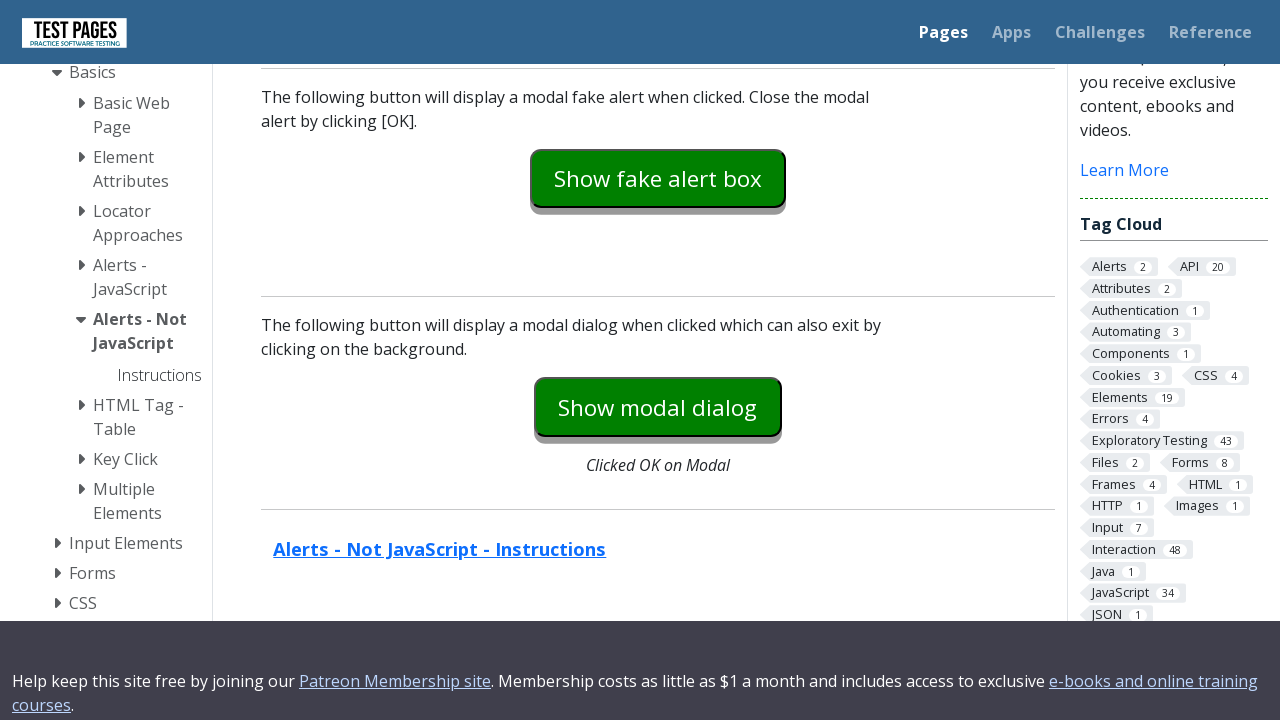